Tests that the Clear completed button displays correct text when items are completed

Starting URL: https://demo.playwright.dev/todomvc

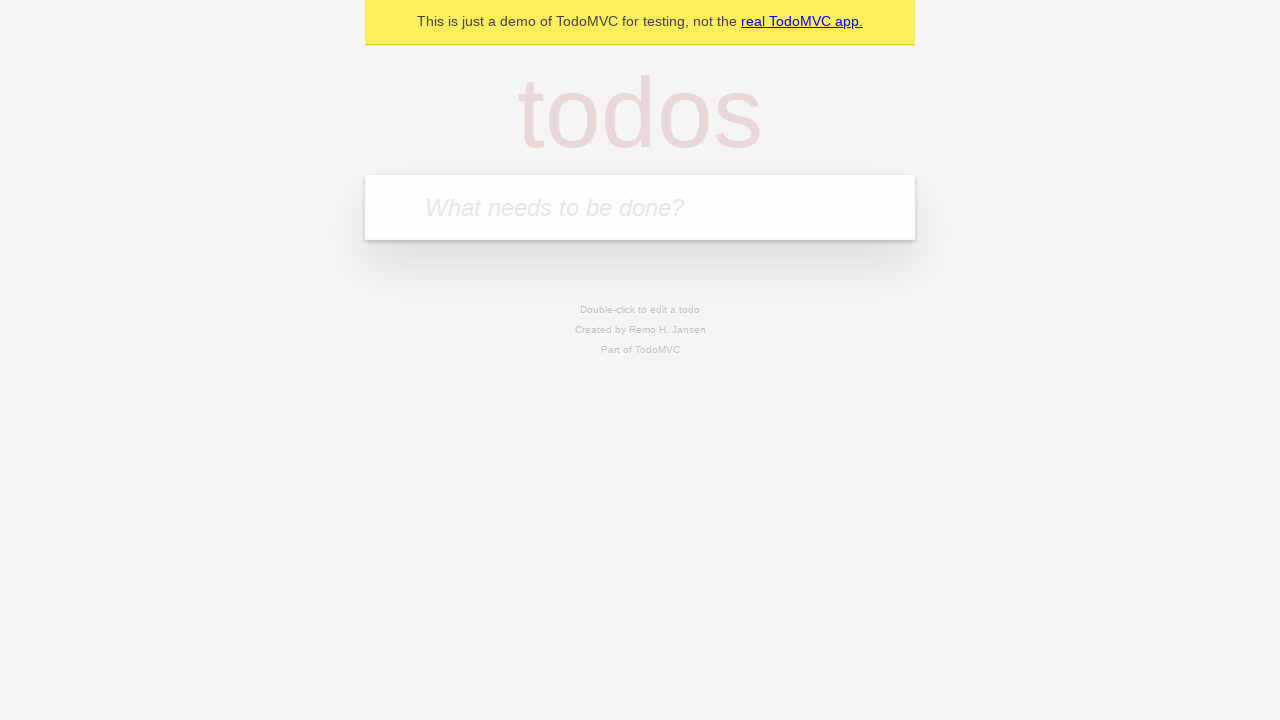

Filled todo input with 'buy some cheese' on internal:attr=[placeholder="What needs to be done?"i]
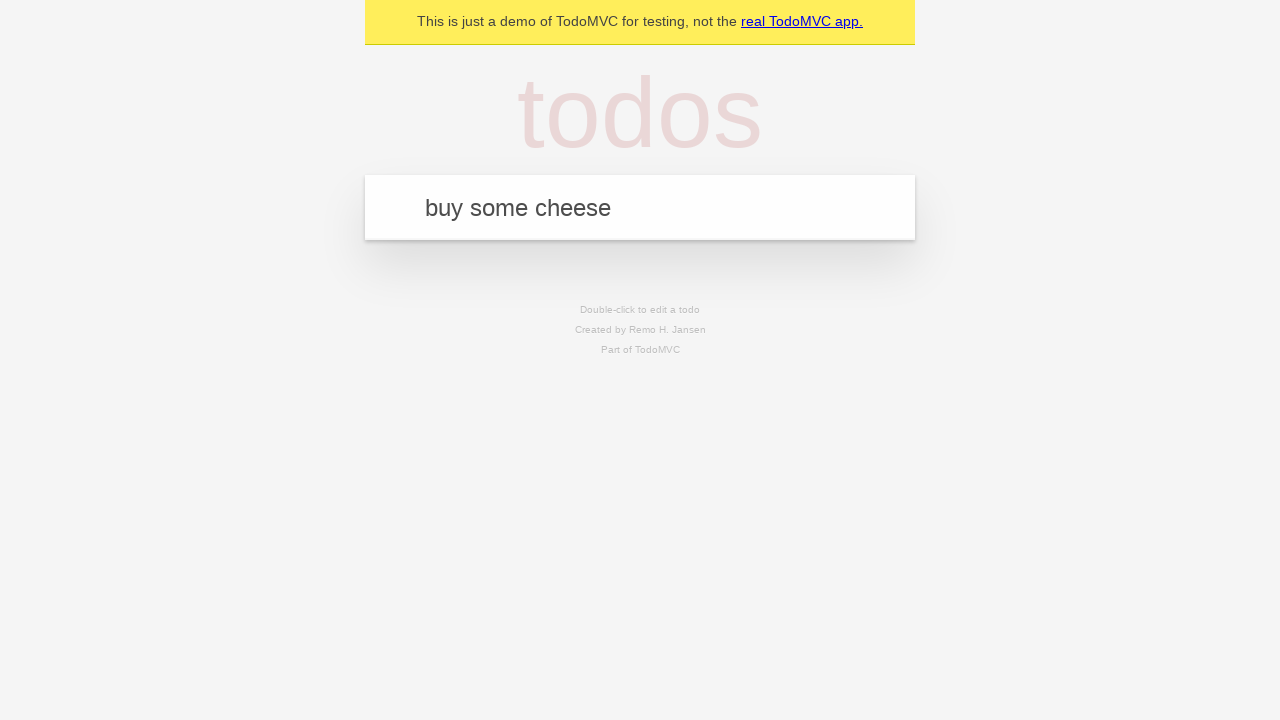

Pressed Enter to add first todo on internal:attr=[placeholder="What needs to be done?"i]
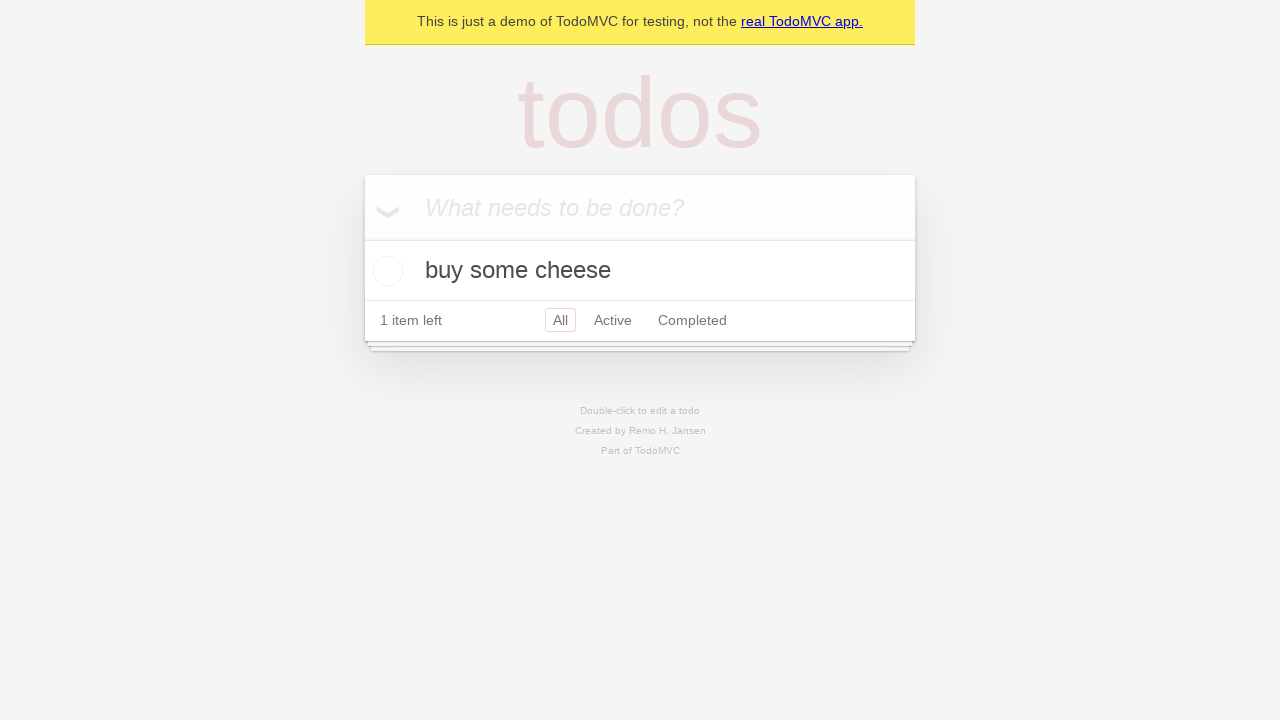

Filled todo input with 'feed the cat' on internal:attr=[placeholder="What needs to be done?"i]
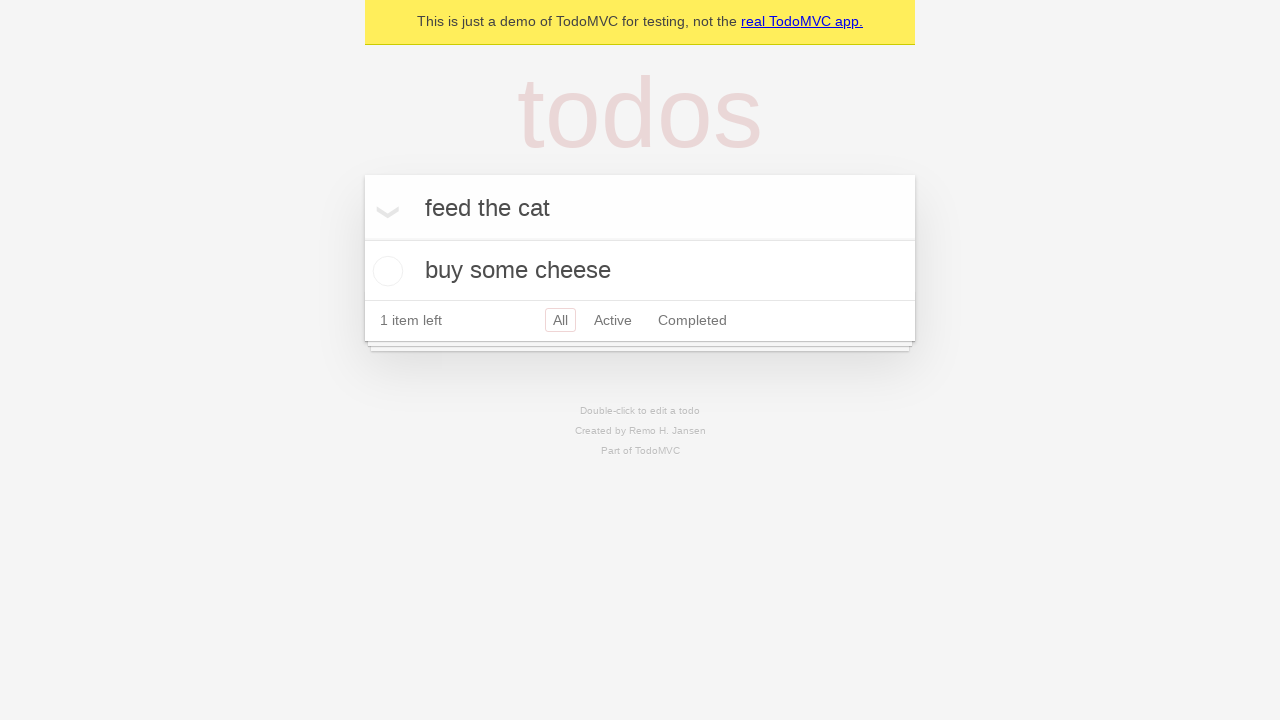

Pressed Enter to add second todo on internal:attr=[placeholder="What needs to be done?"i]
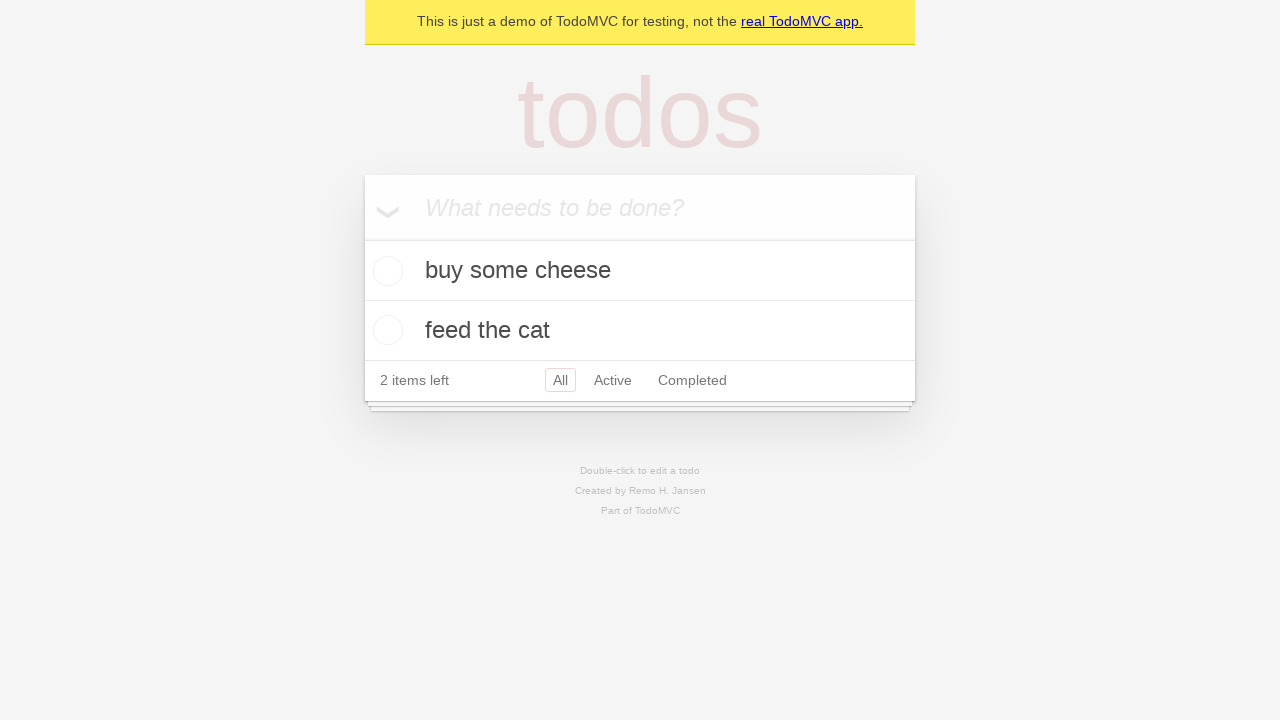

Filled todo input with 'book a doctors appointment' on internal:attr=[placeholder="What needs to be done?"i]
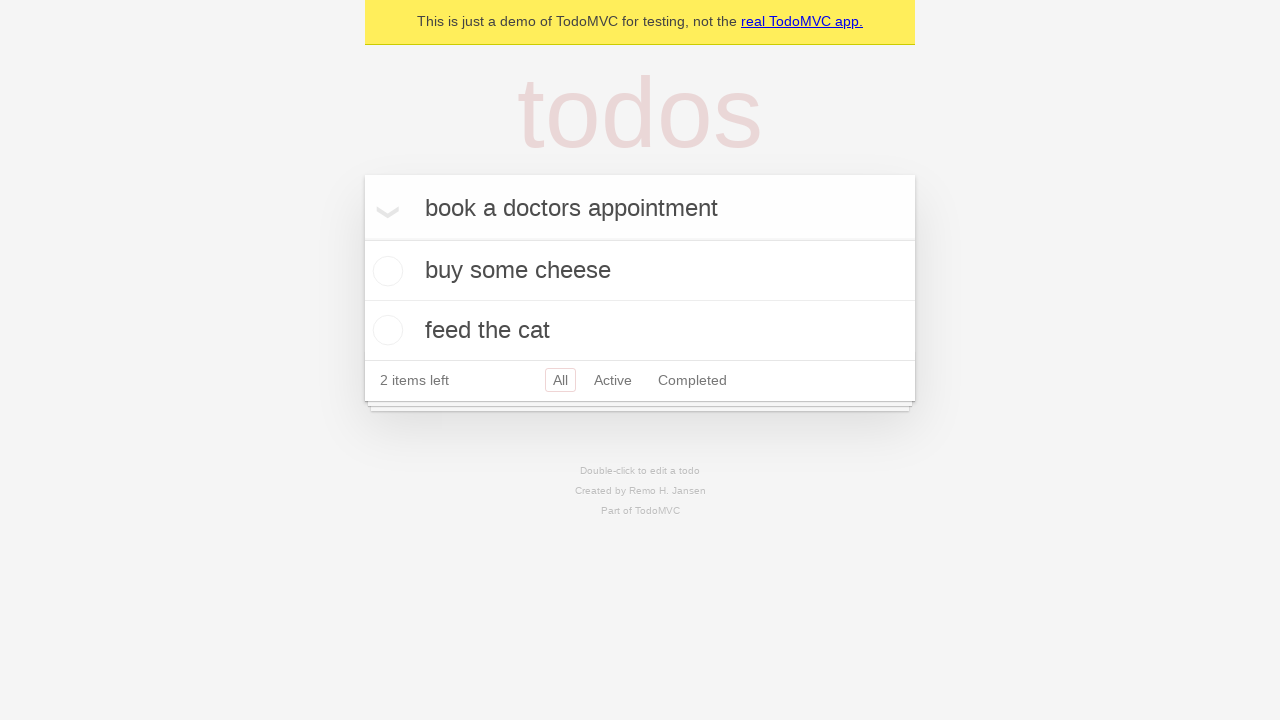

Pressed Enter to add third todo on internal:attr=[placeholder="What needs to be done?"i]
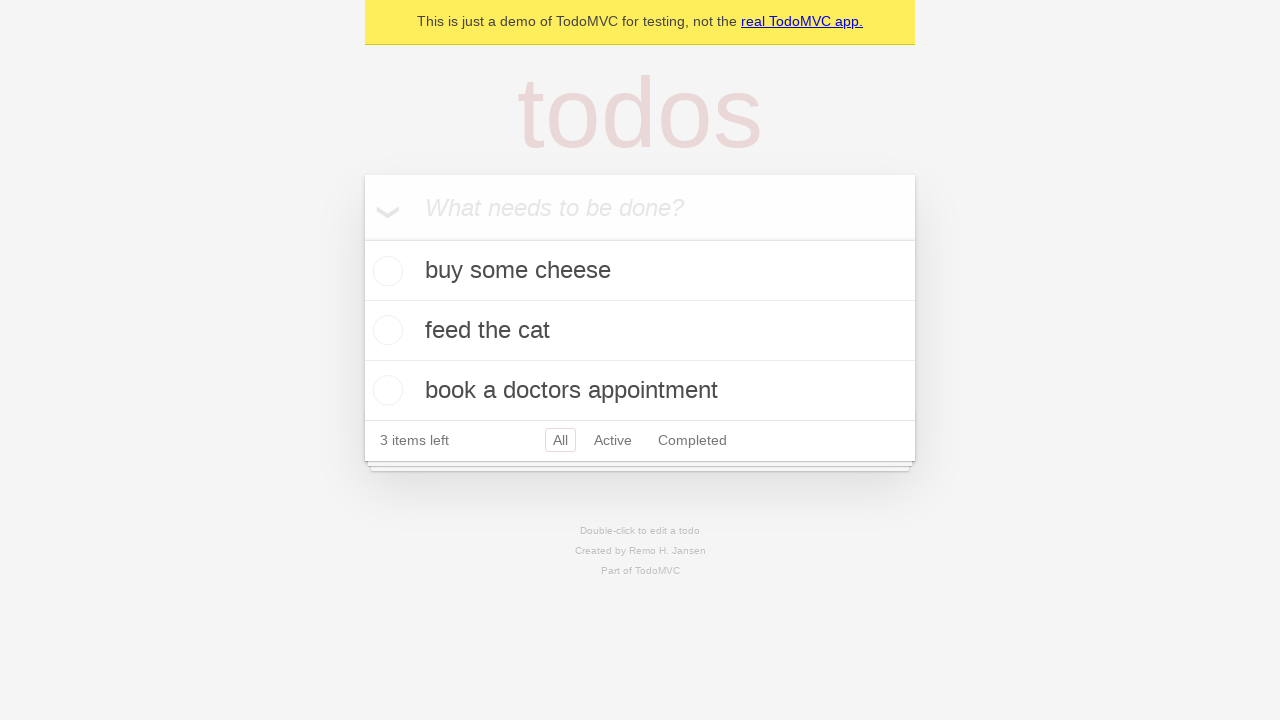

Checked the first todo item as completed at (385, 271) on .todo-list li .toggle >> nth=0
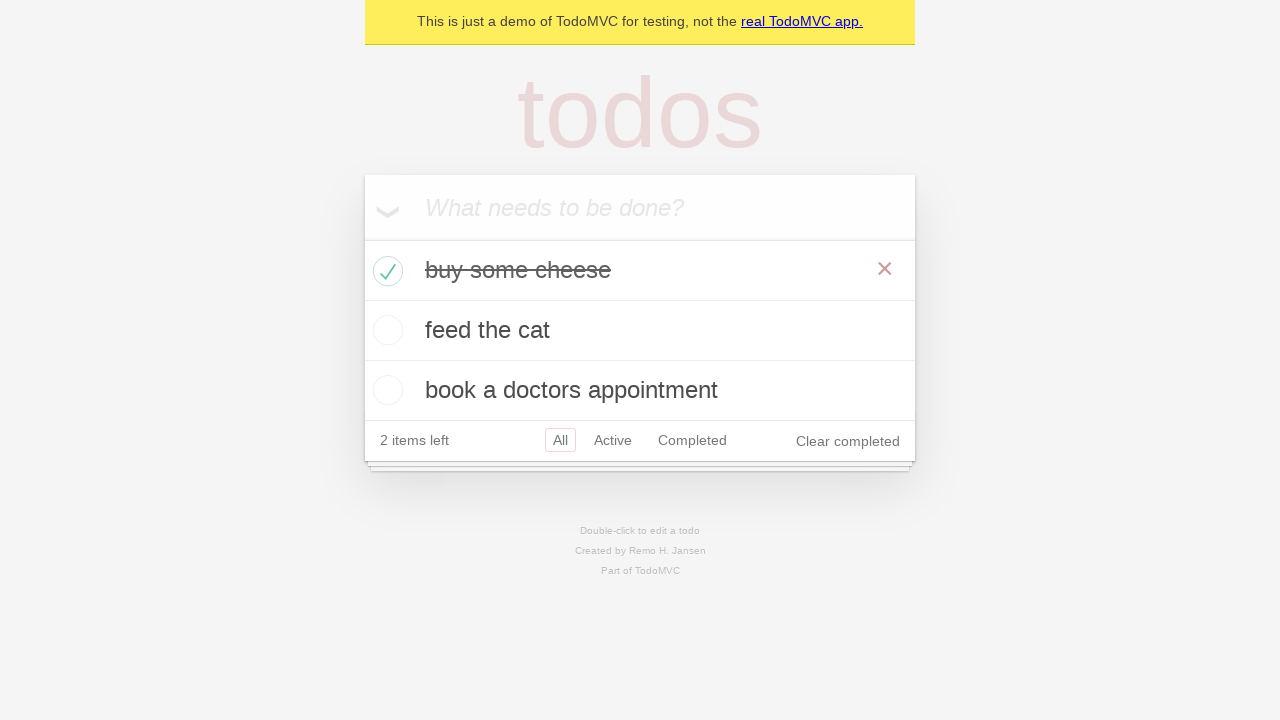

Clear completed button appeared after completing first todo
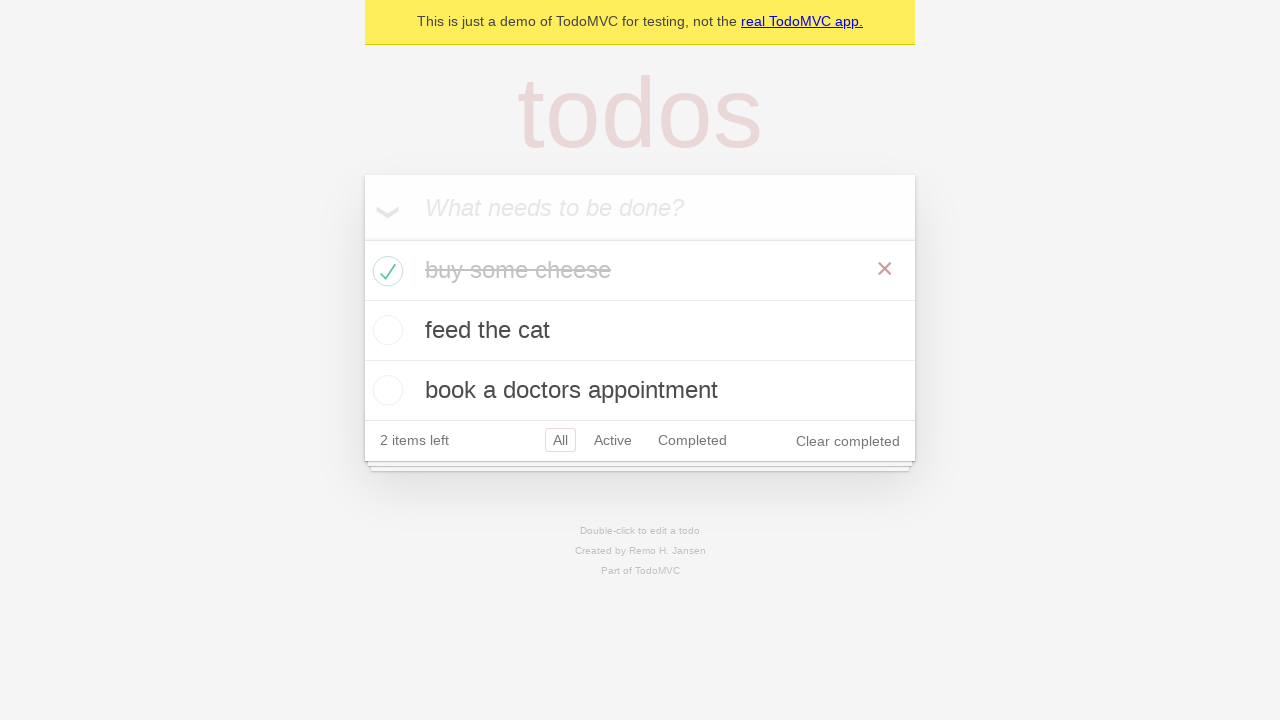

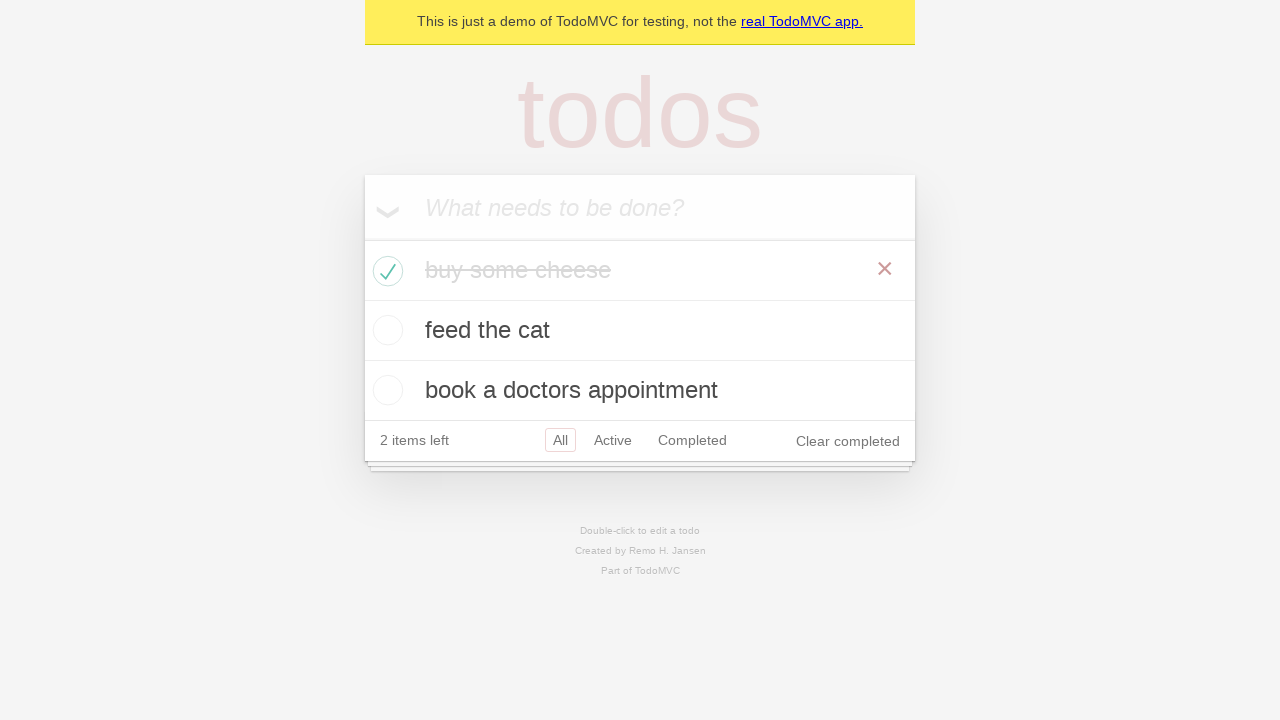